Navigates to the All Courses page and counts the total number of courses displayed

Starting URL: https://alchemy.hguy.co/lms

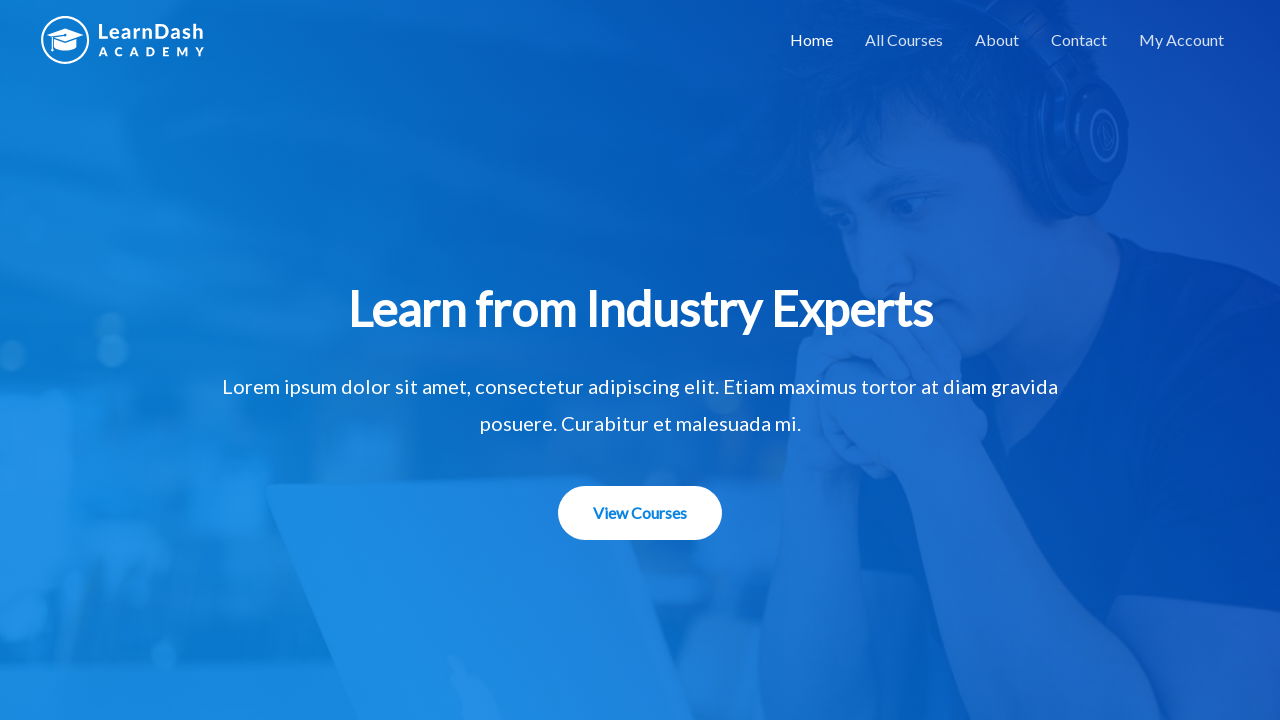

Clicked on 'All Courses' link from the menu at (904, 40) on xpath=//a[contains(text(),'All Courses')]
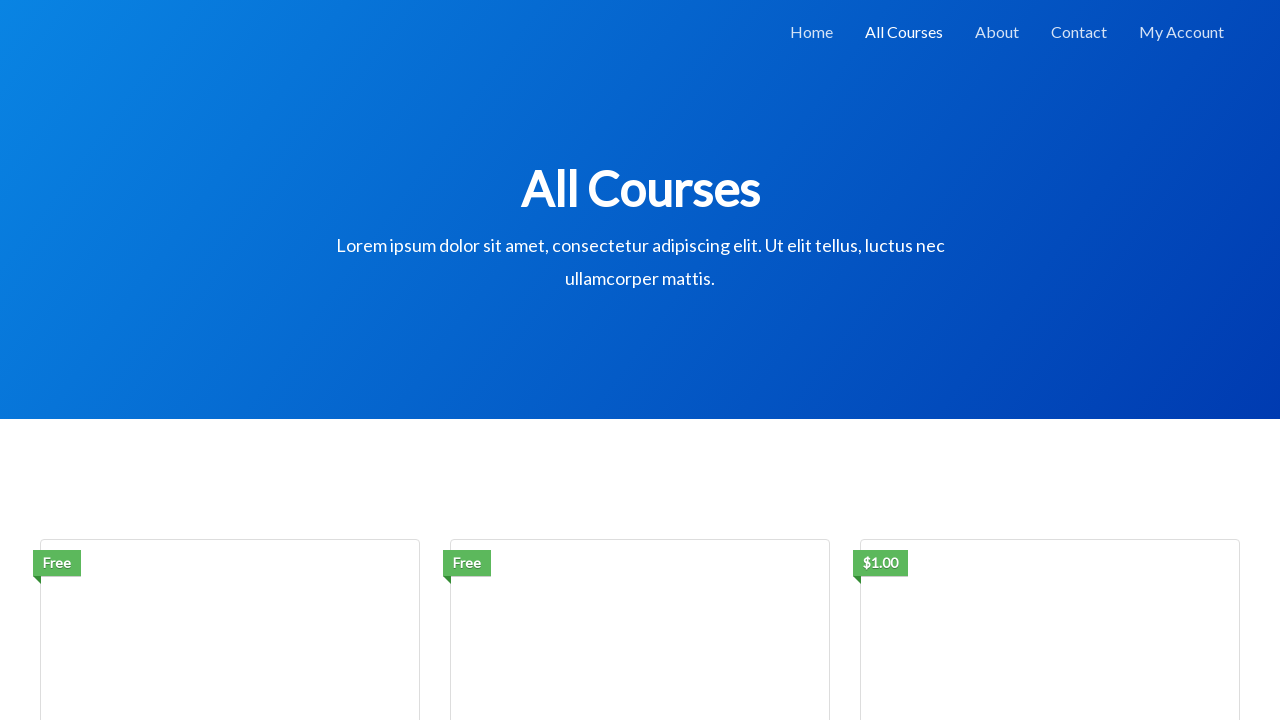

Courses list container loaded successfully
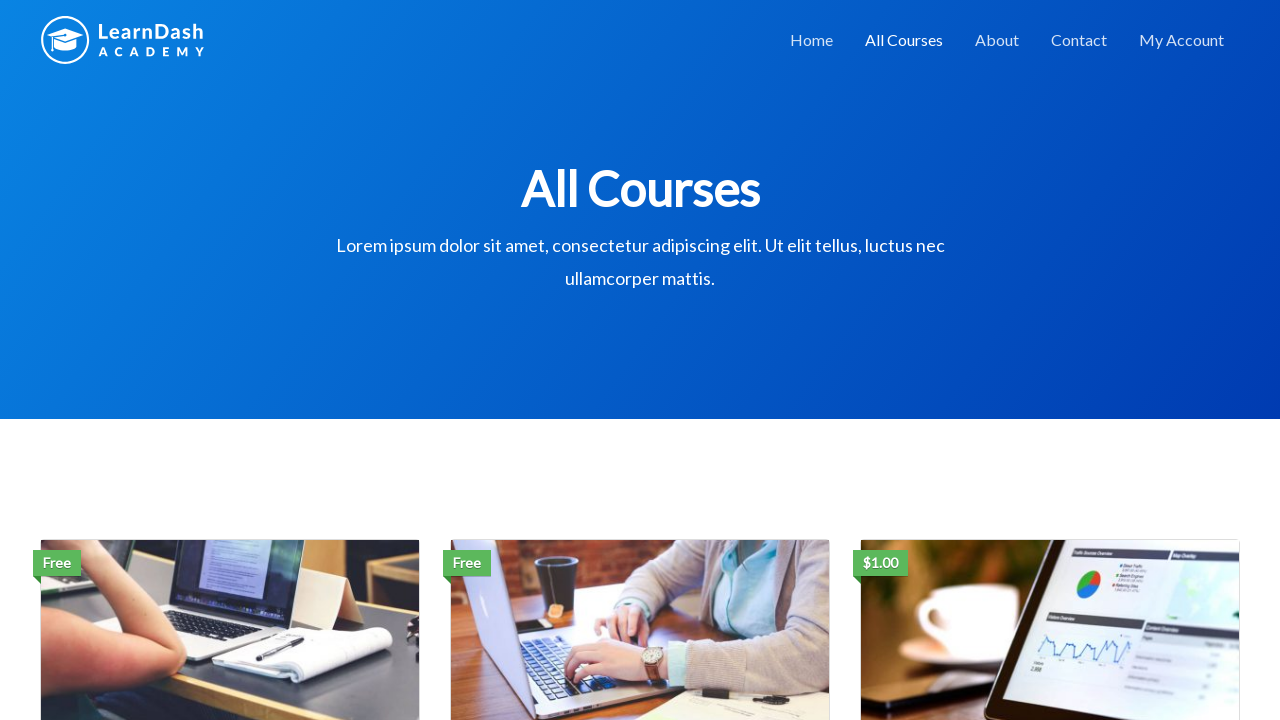

Located courses container element
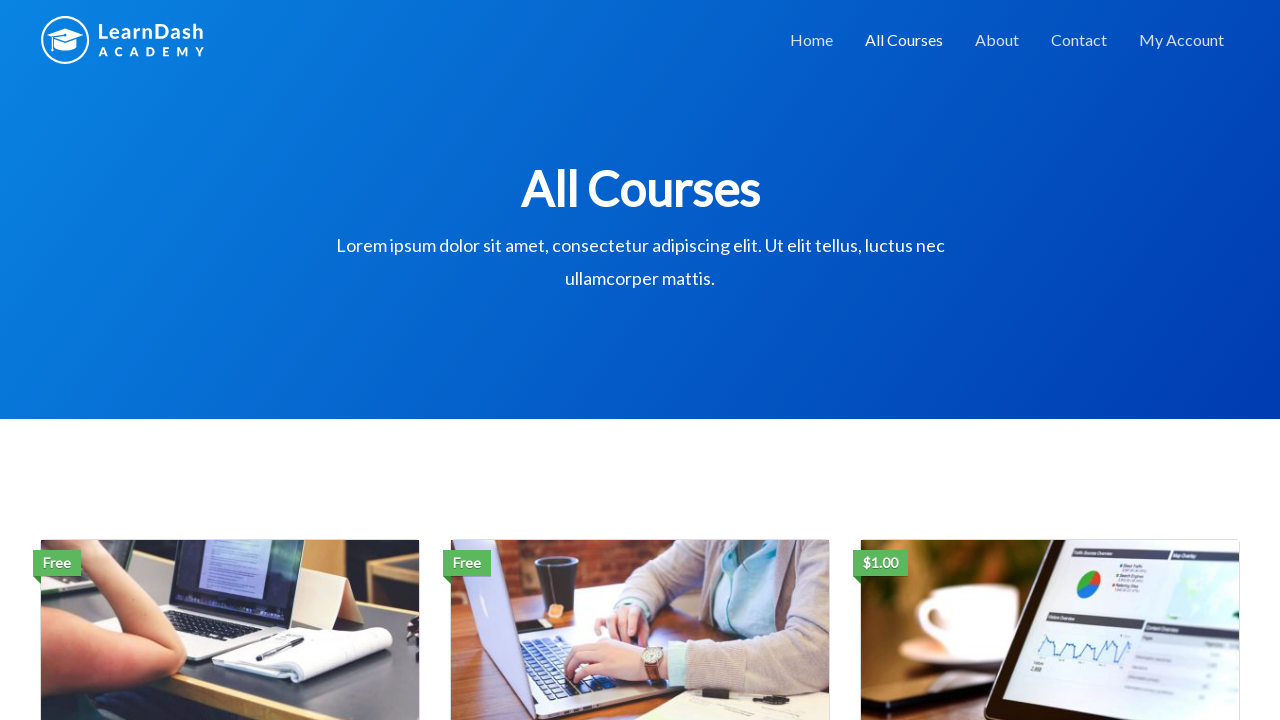

Counted total courses: 3
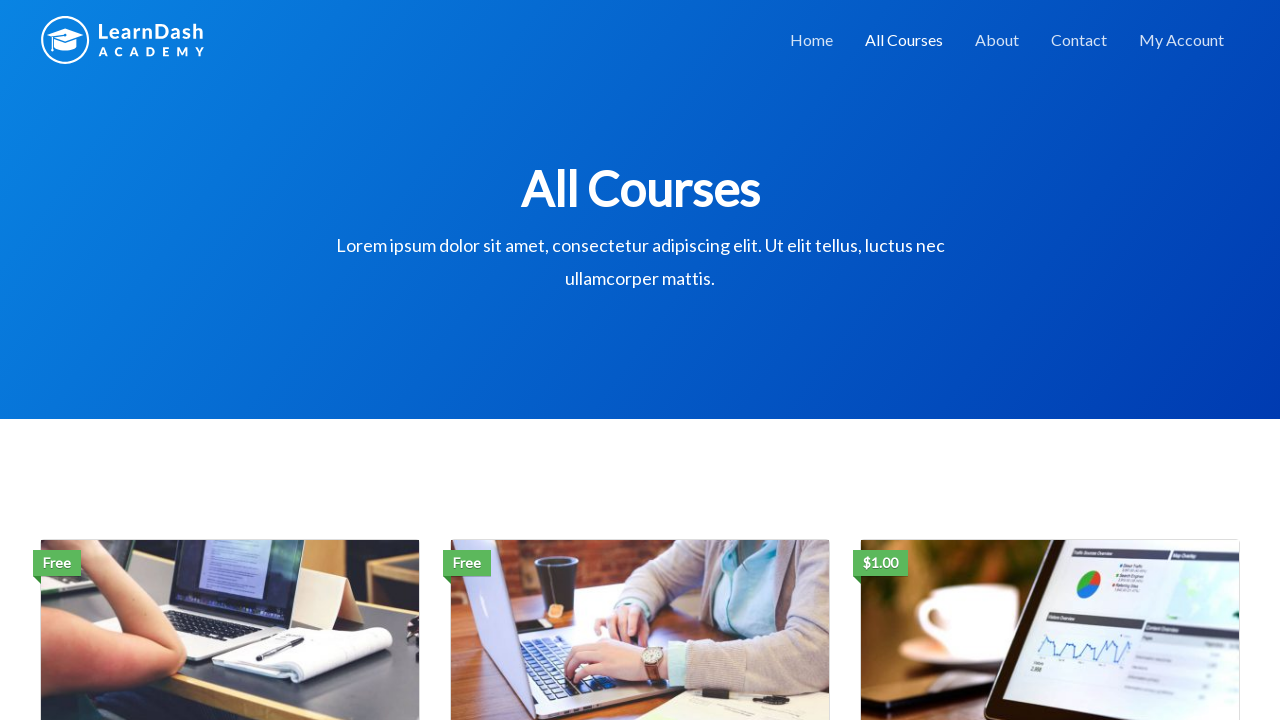

Validation complete - Total courses displayed: 3
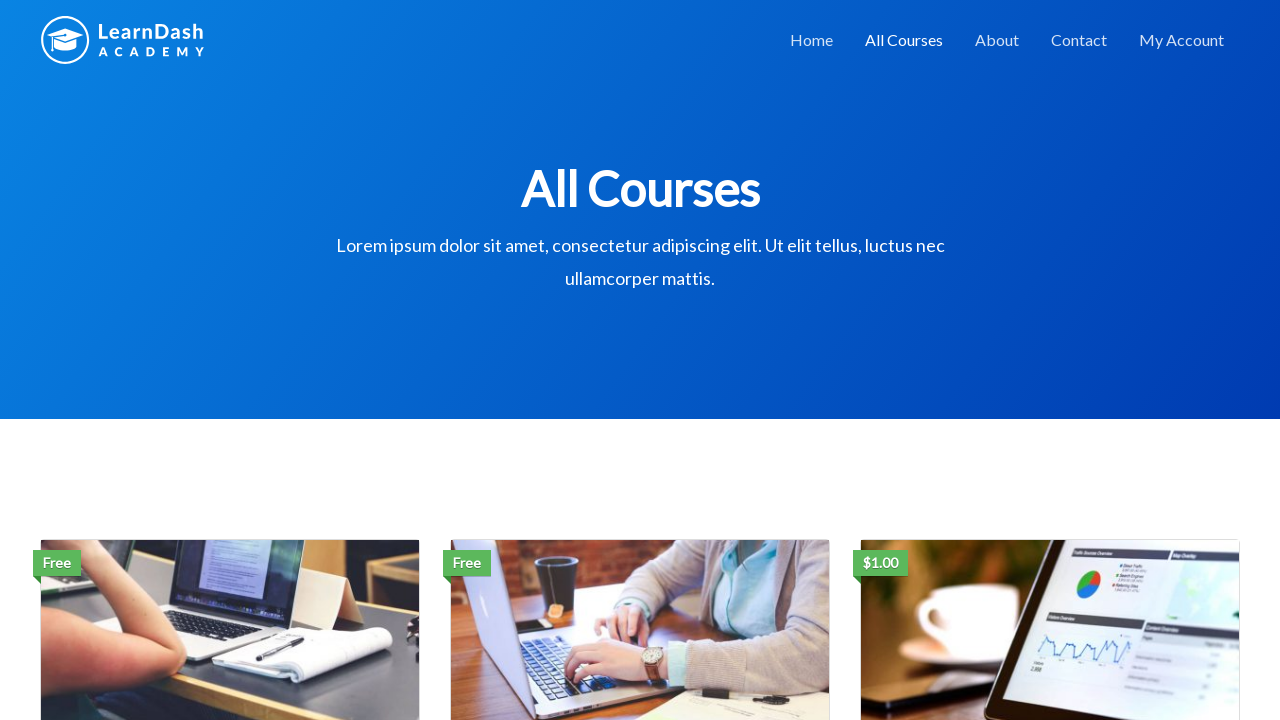

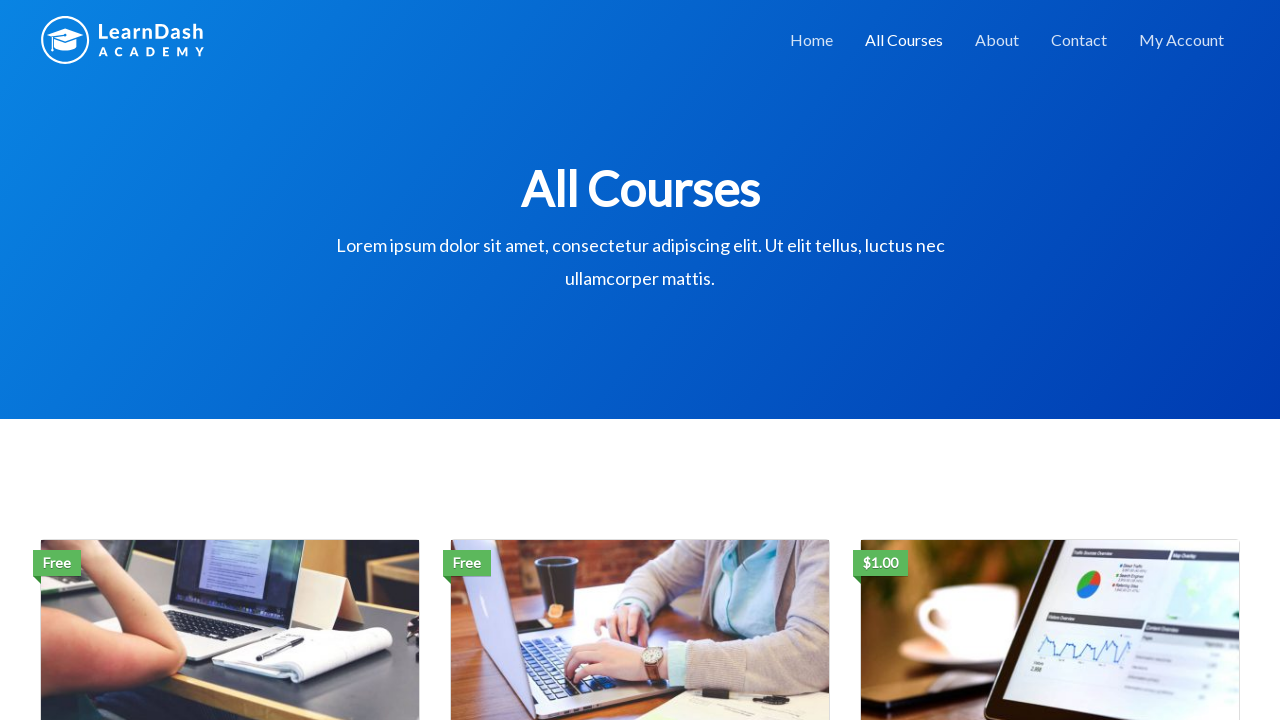